Performs a search for 'Jenkins' on Python.org and verifies that search results are displayed

Starting URL: https://www.python.org

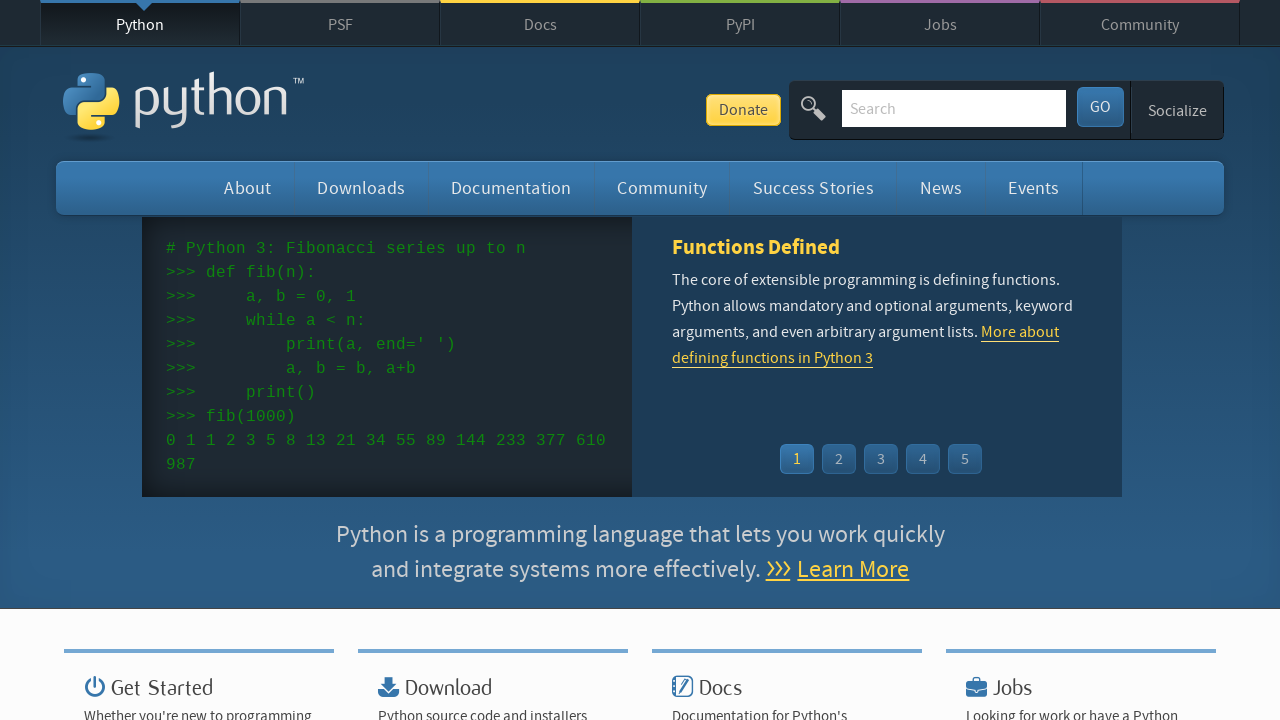

Filled search field with 'Jenkins' on #id-search-field
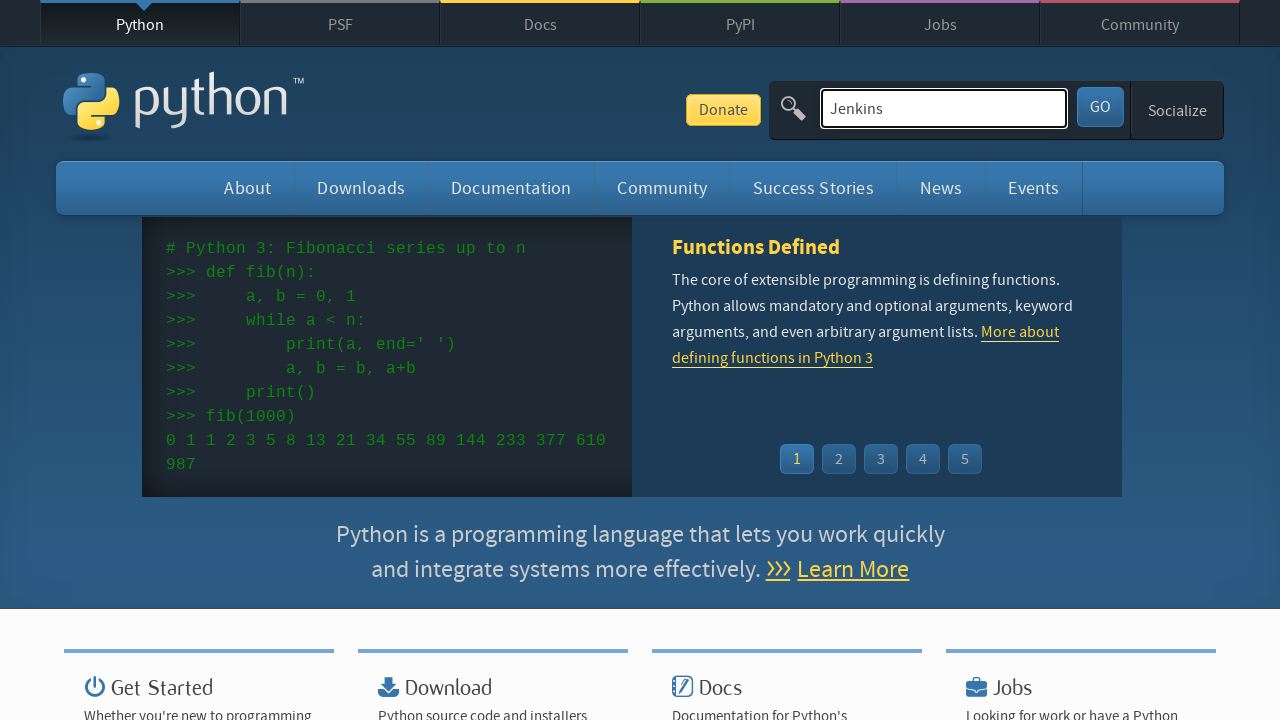

Pressed Enter to submit search on #id-search-field
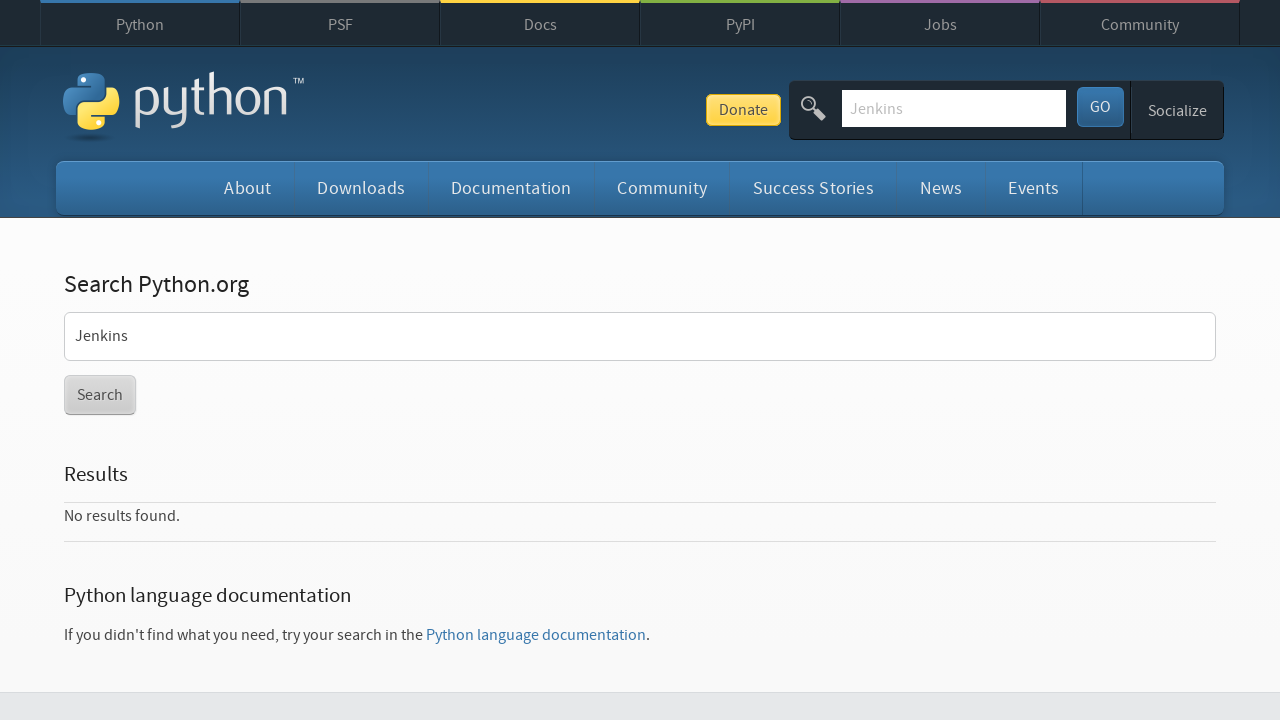

Search results container loaded
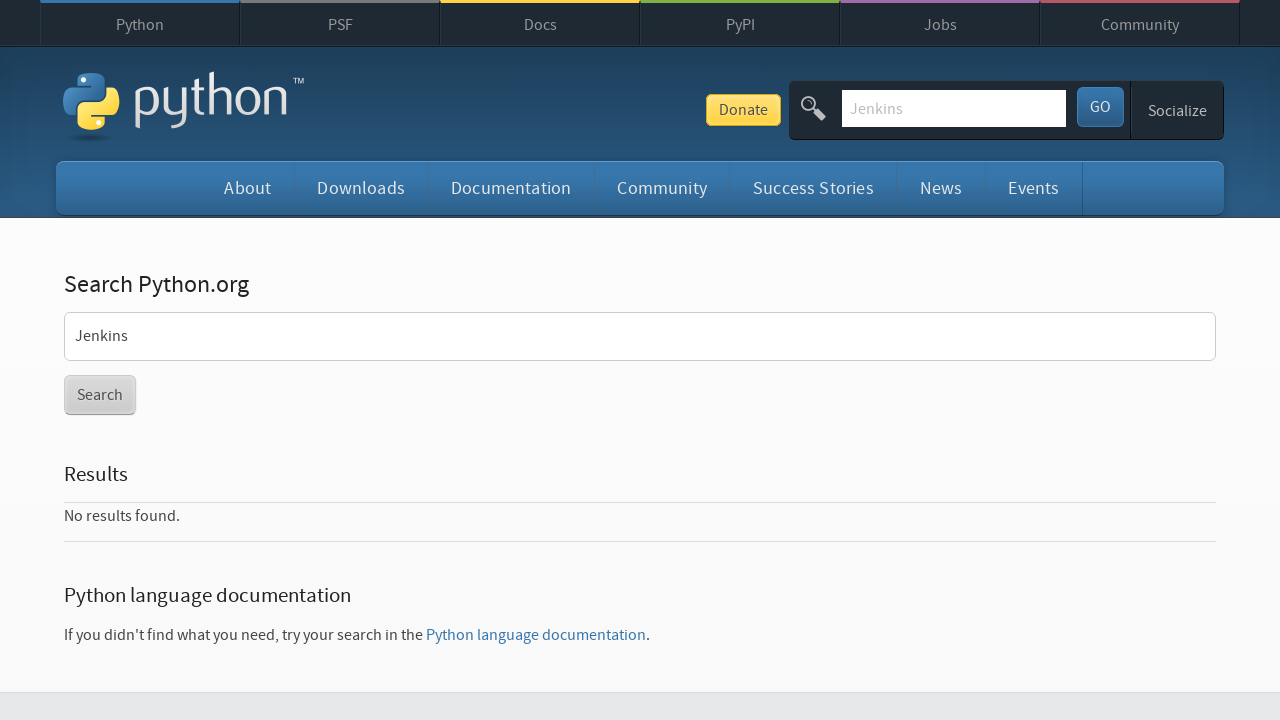

Verified search results are displayed
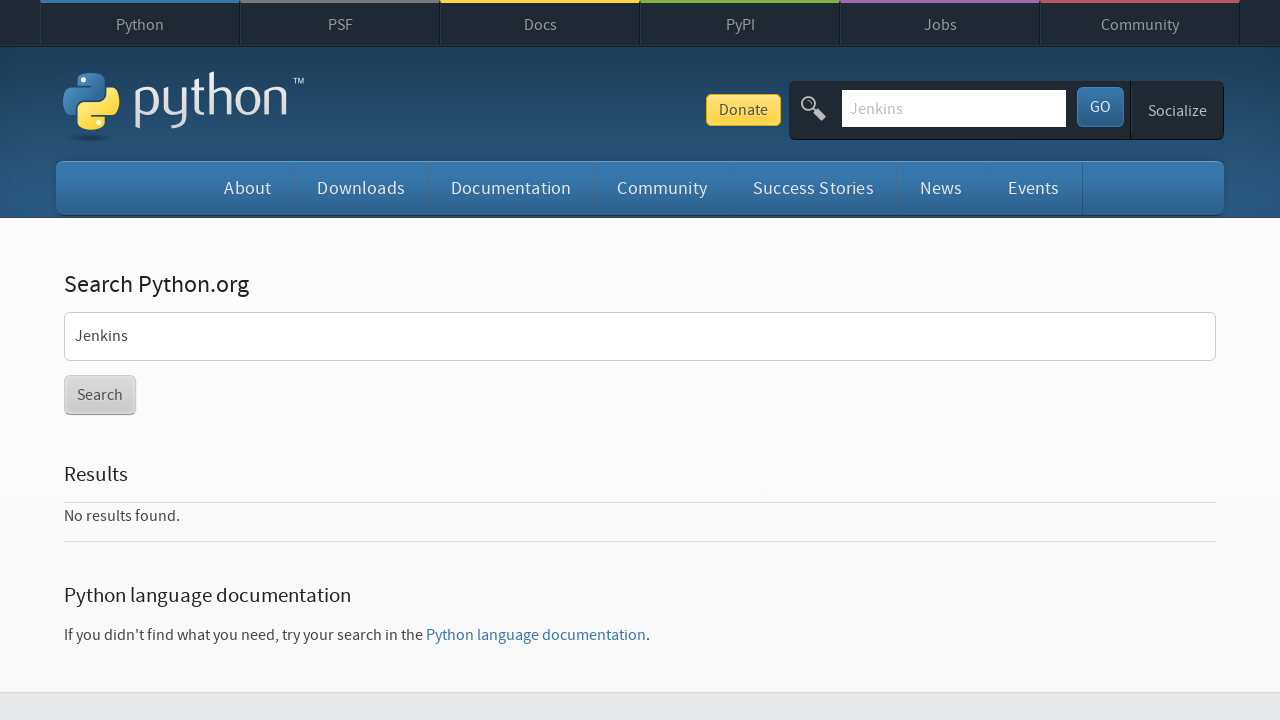

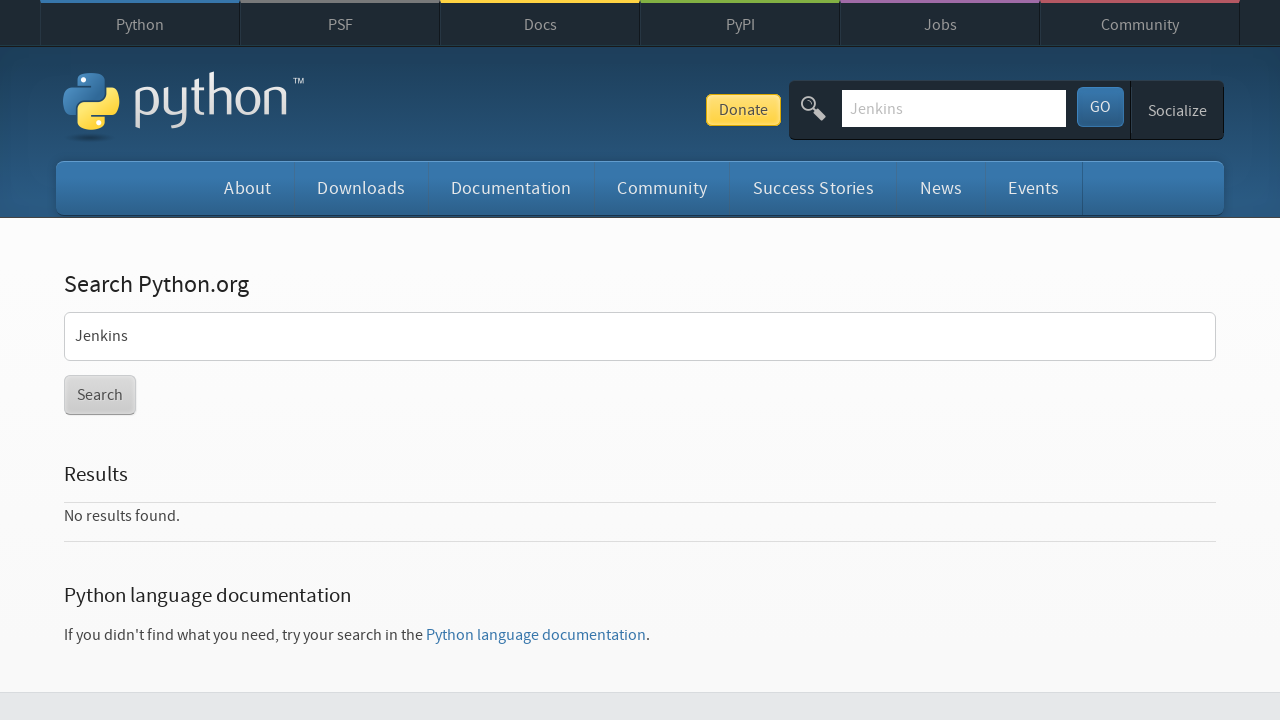